Navigates to CIRCABC welcome page, accepts cookies if present, and clicks the EU Login button

Starting URL: https://circabc.europa.eu/ui/welcome

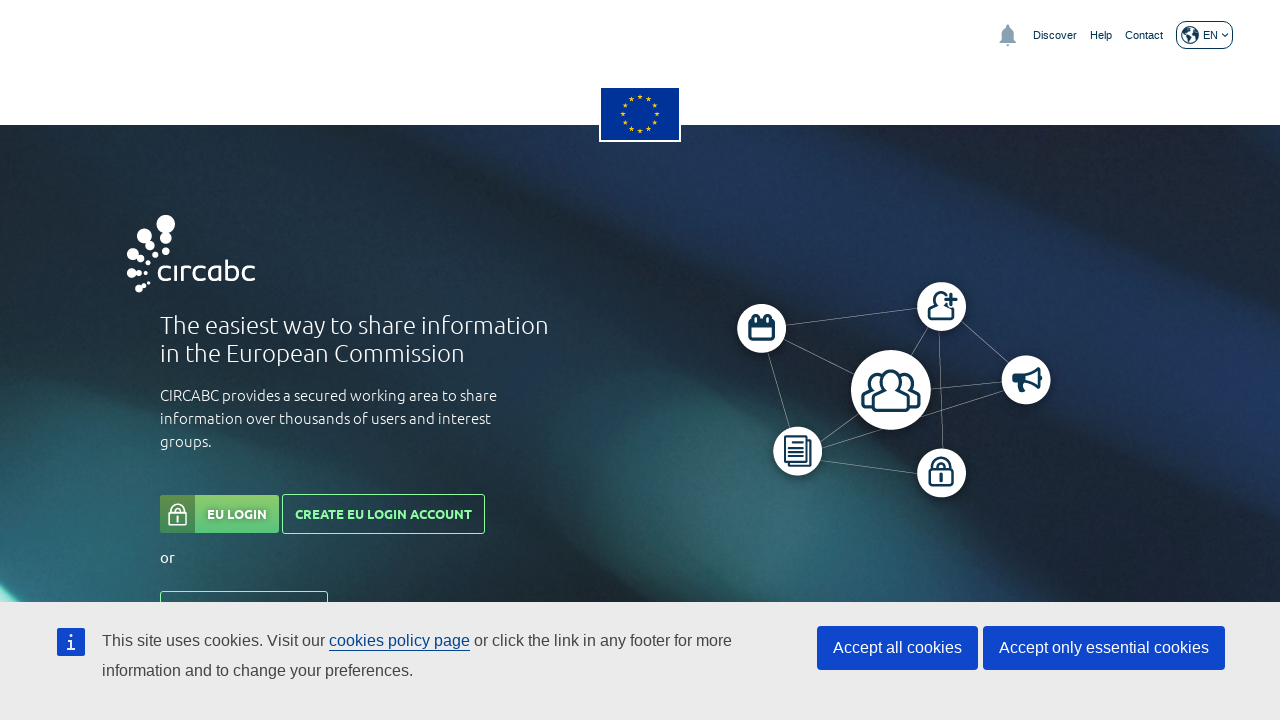

Navigated to CIRCABC welcome page
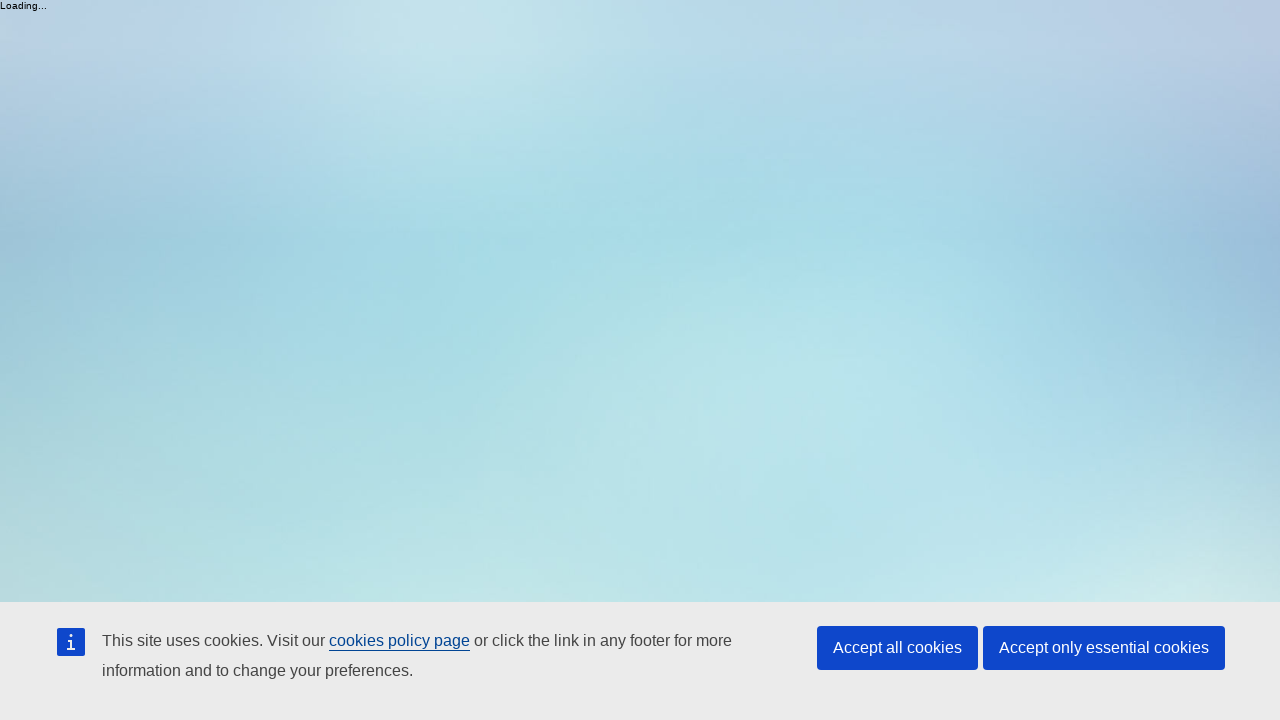

Accepted cookies by clicking primary button at (898, 648) on .wt-ecl-button--primary
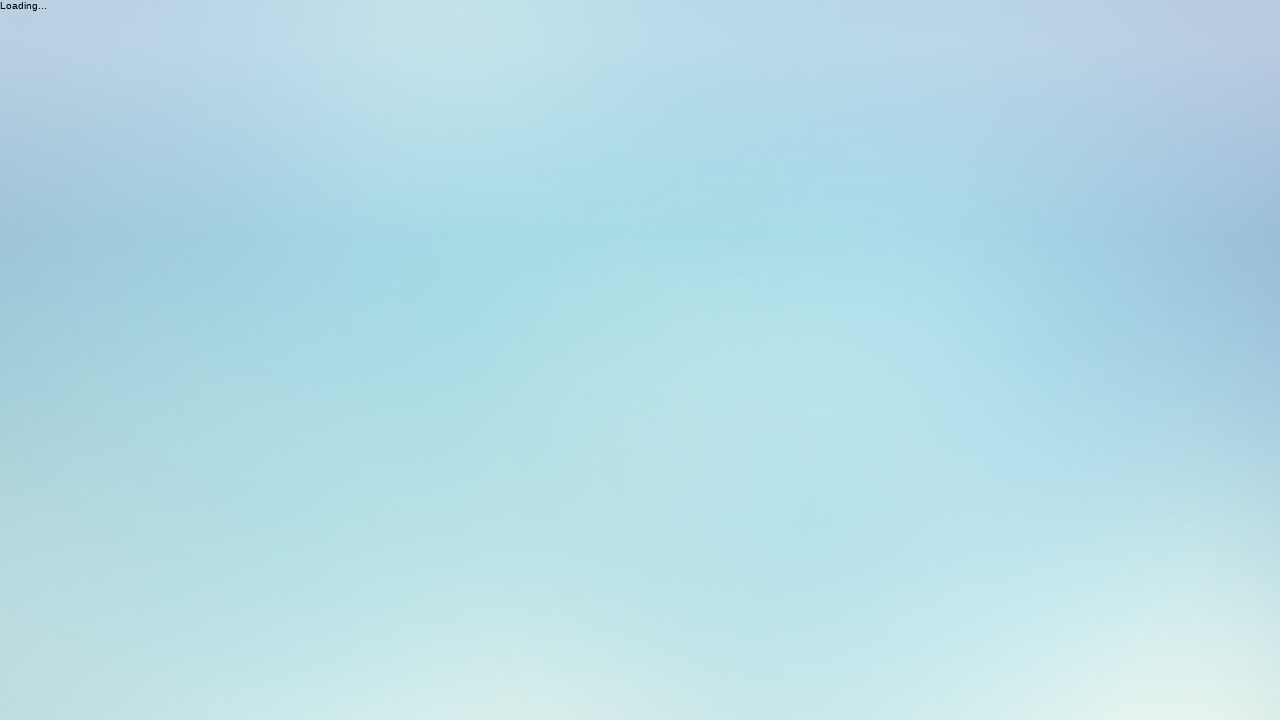

Clicked EU Login button at (221, 492) on .cta--homepage
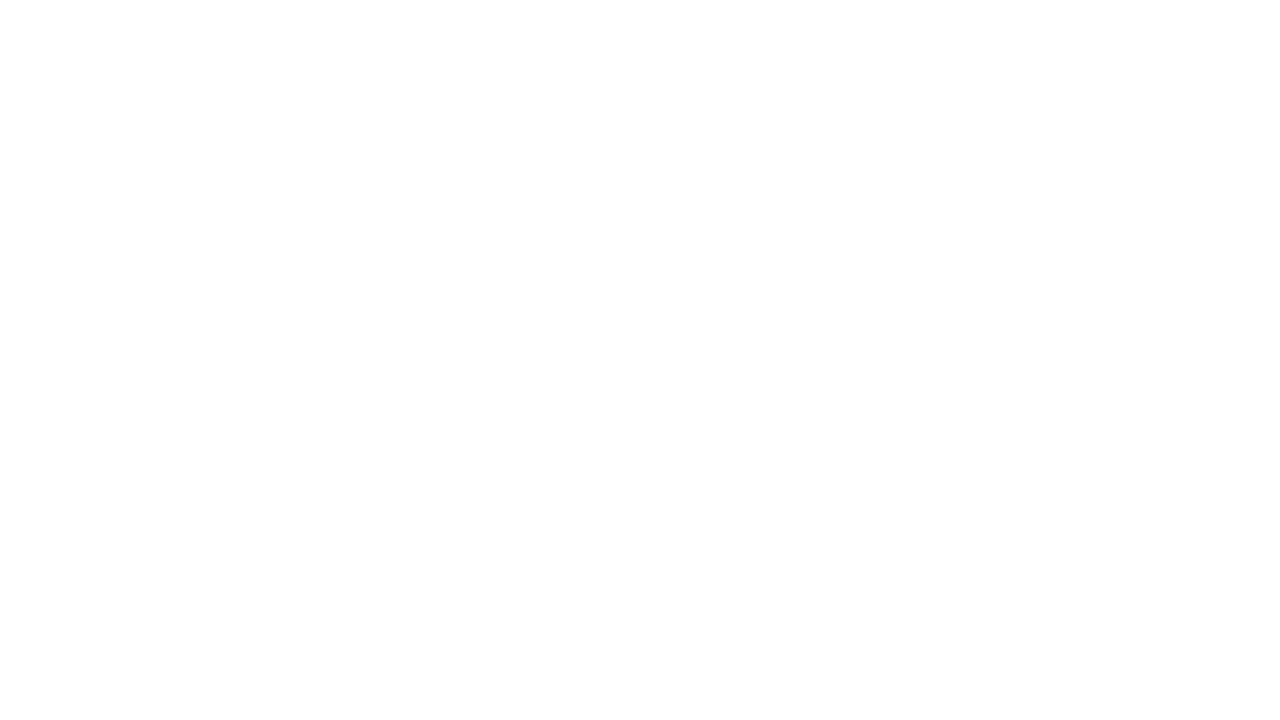

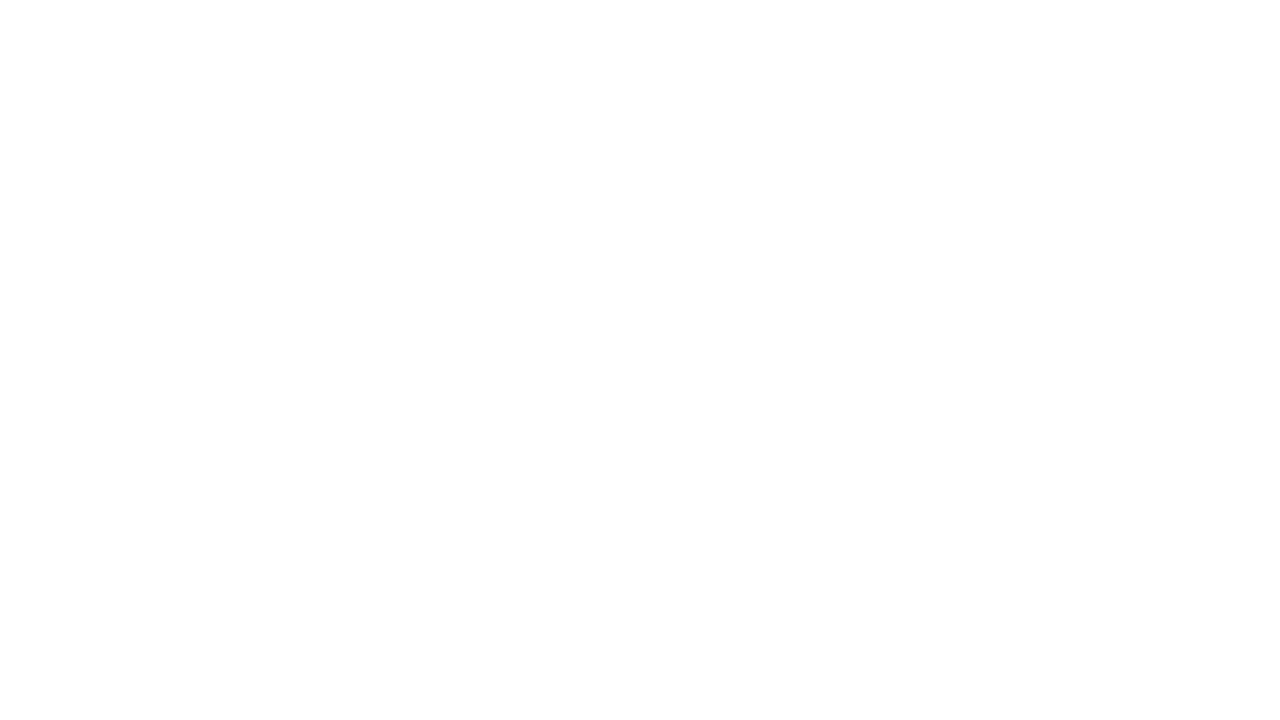